Tests keyboard actions by using SHIFT key modifier to type text in uppercase into a first name input field

Starting URL: https://awesomeqa.com/practice.html

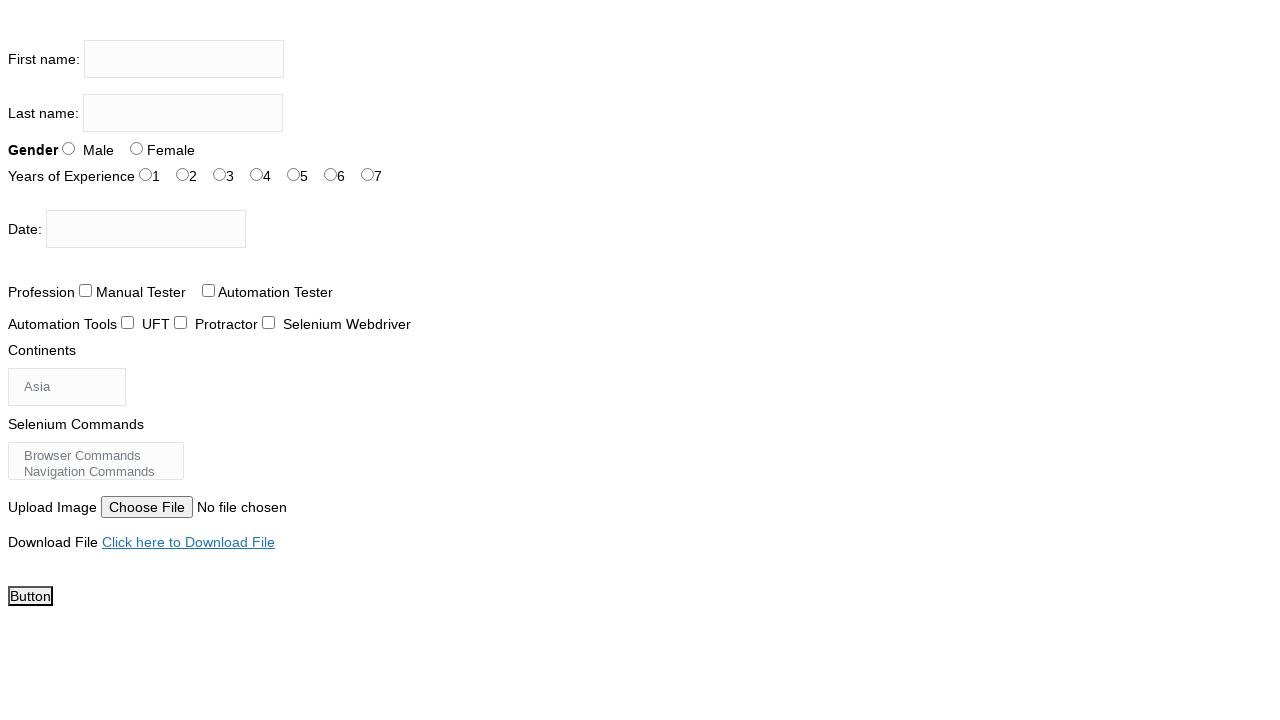

Clicked on first name input field at (184, 59) on input[name='firstname']
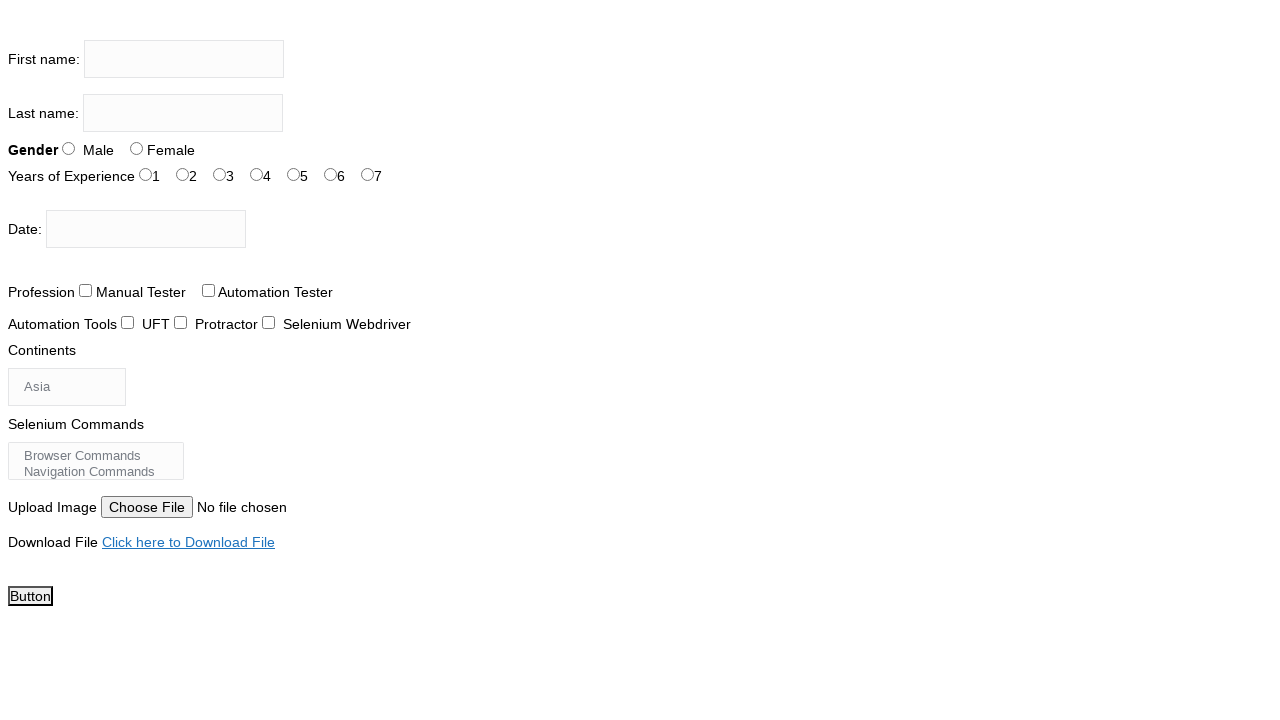

Pressed and held Shift key
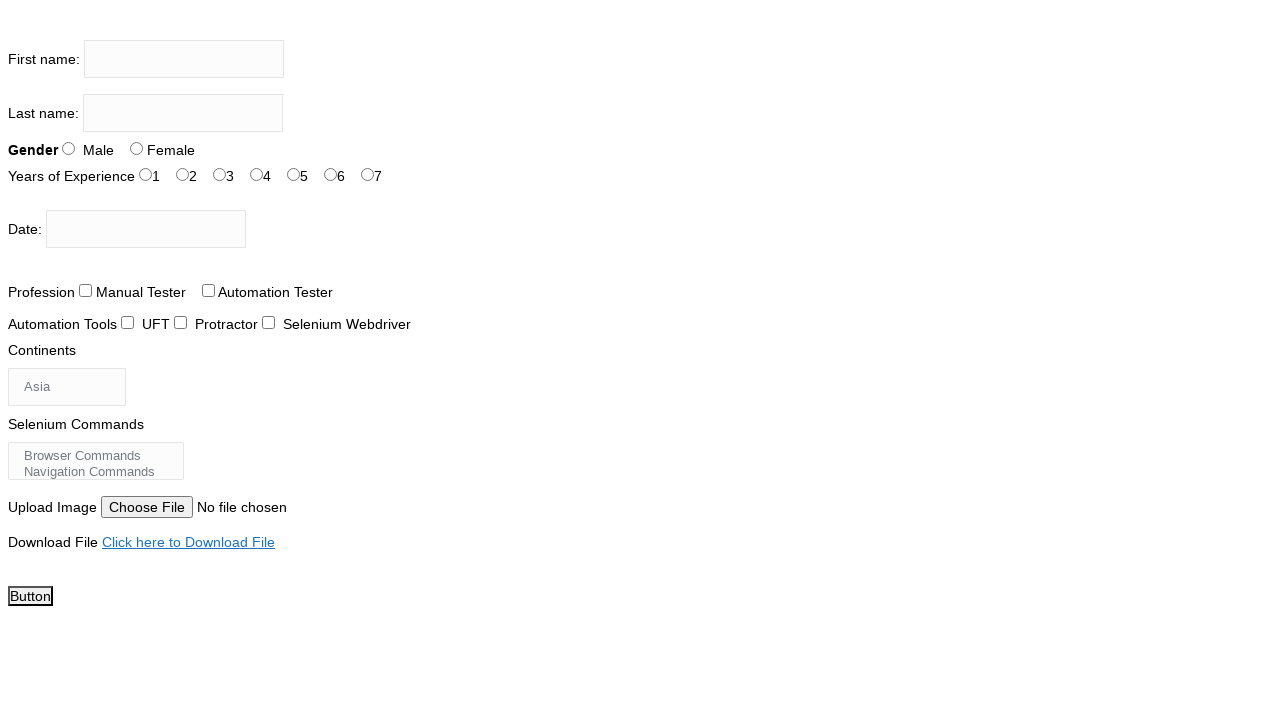

Typed 'shabna' with Shift key held (uppercase)
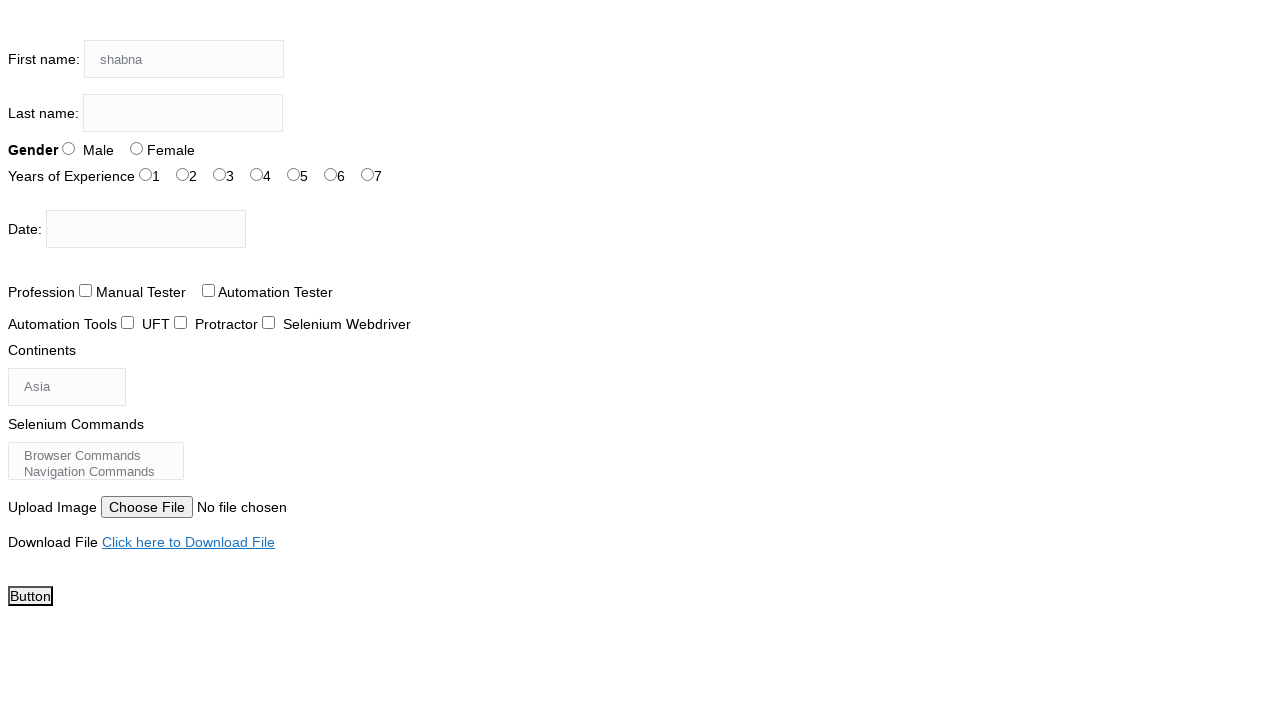

Released Shift key
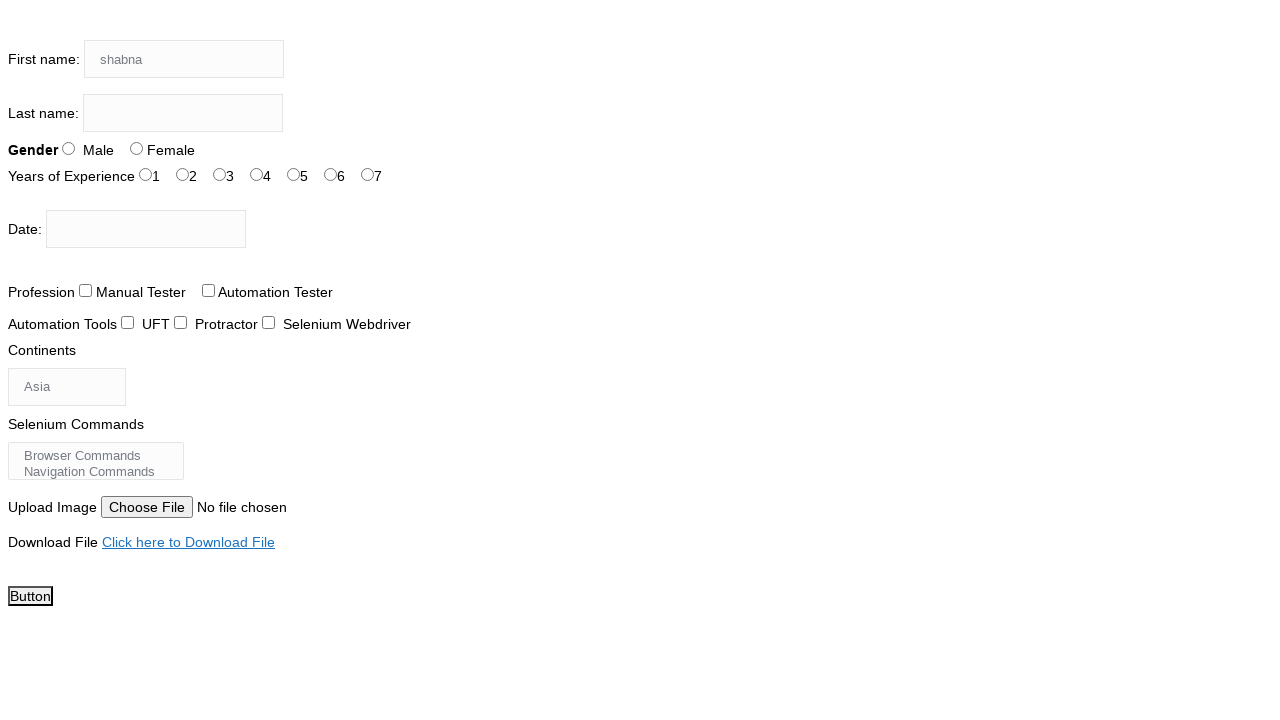

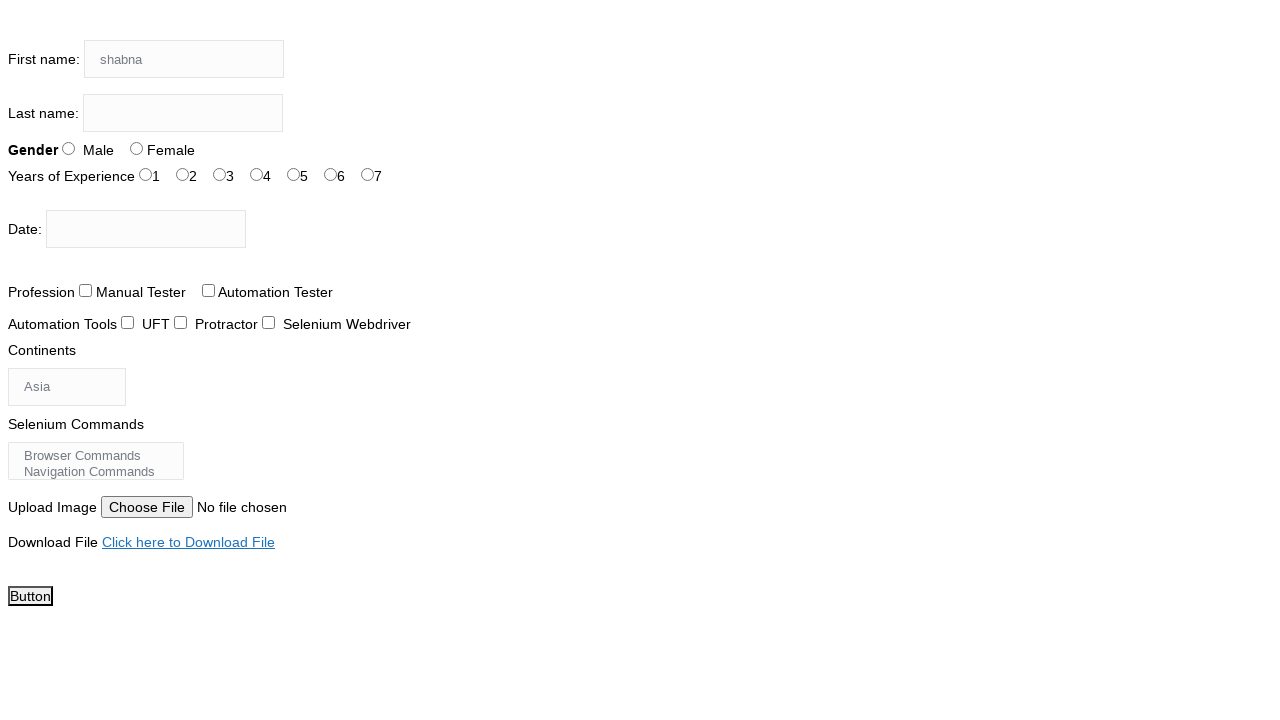